Waits for a price to reach $100, then solves a mathematical problem by calculating a logarithm and submitting the answer

Starting URL: http://suninjuly.github.io/explicit_wait2.html

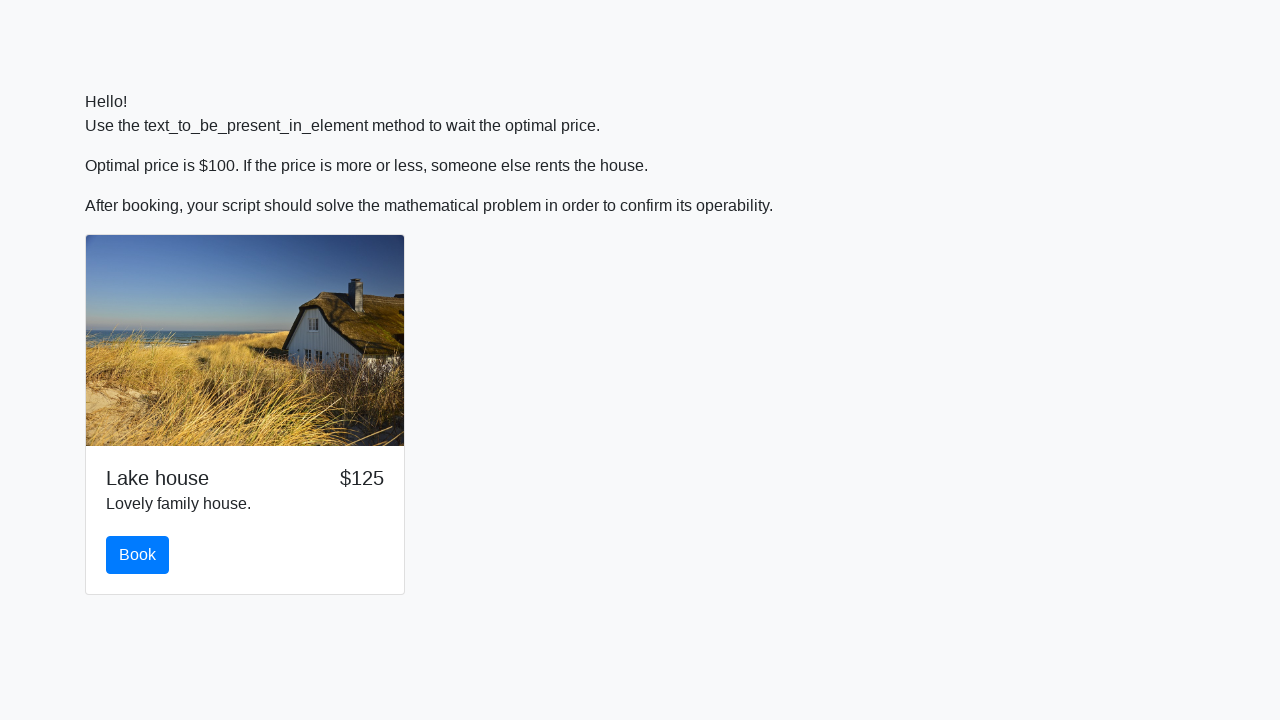

Waited for price to reach $100
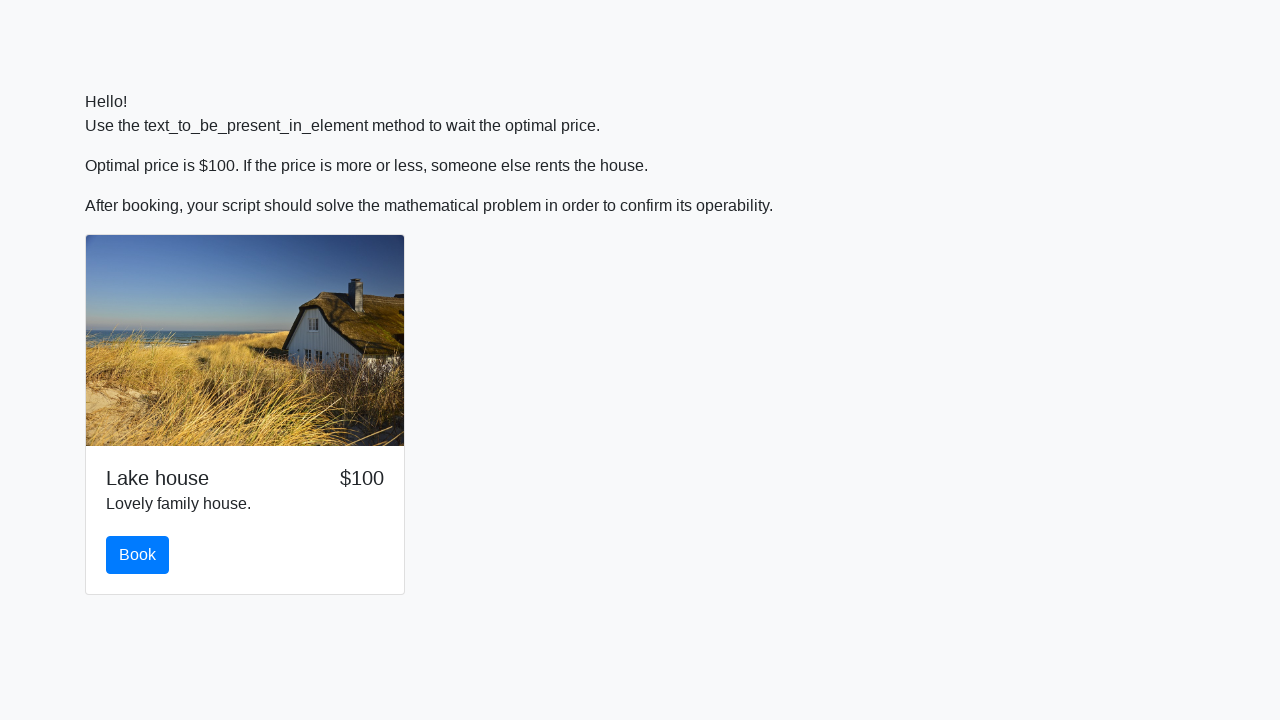

Clicked the book button at (138, 555) on button.btn
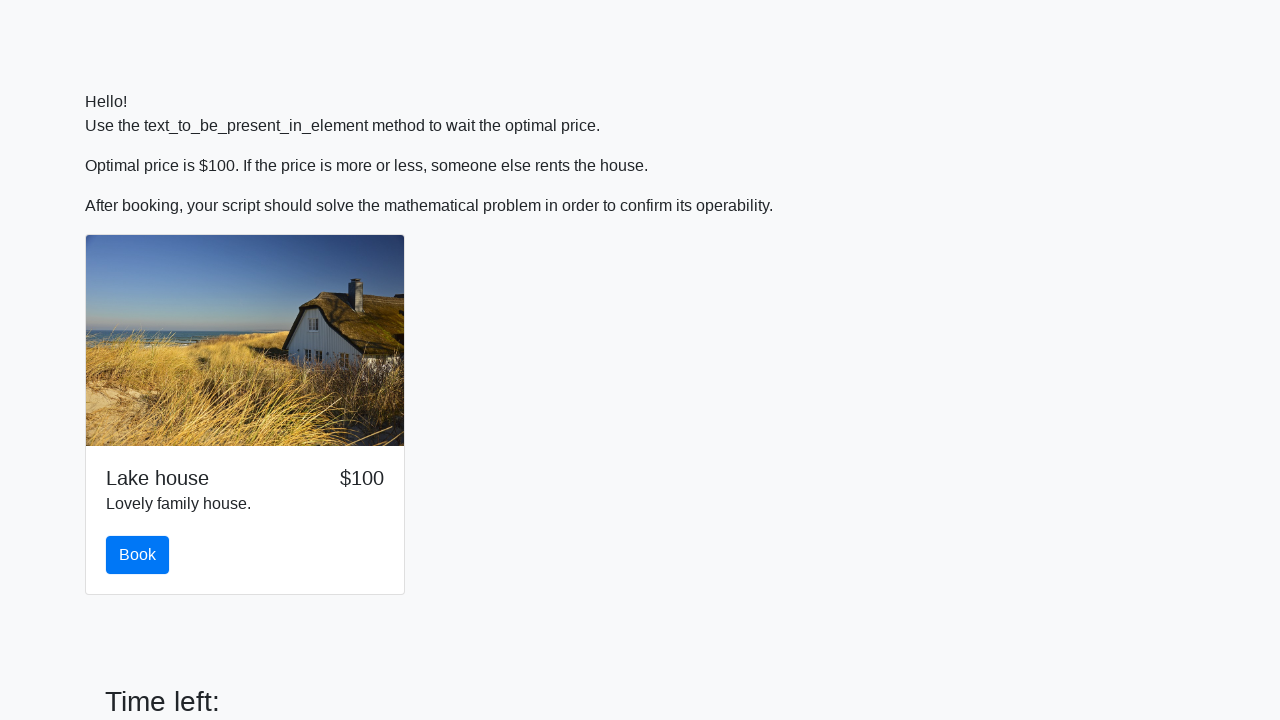

Retrieved mathematical input value: 771
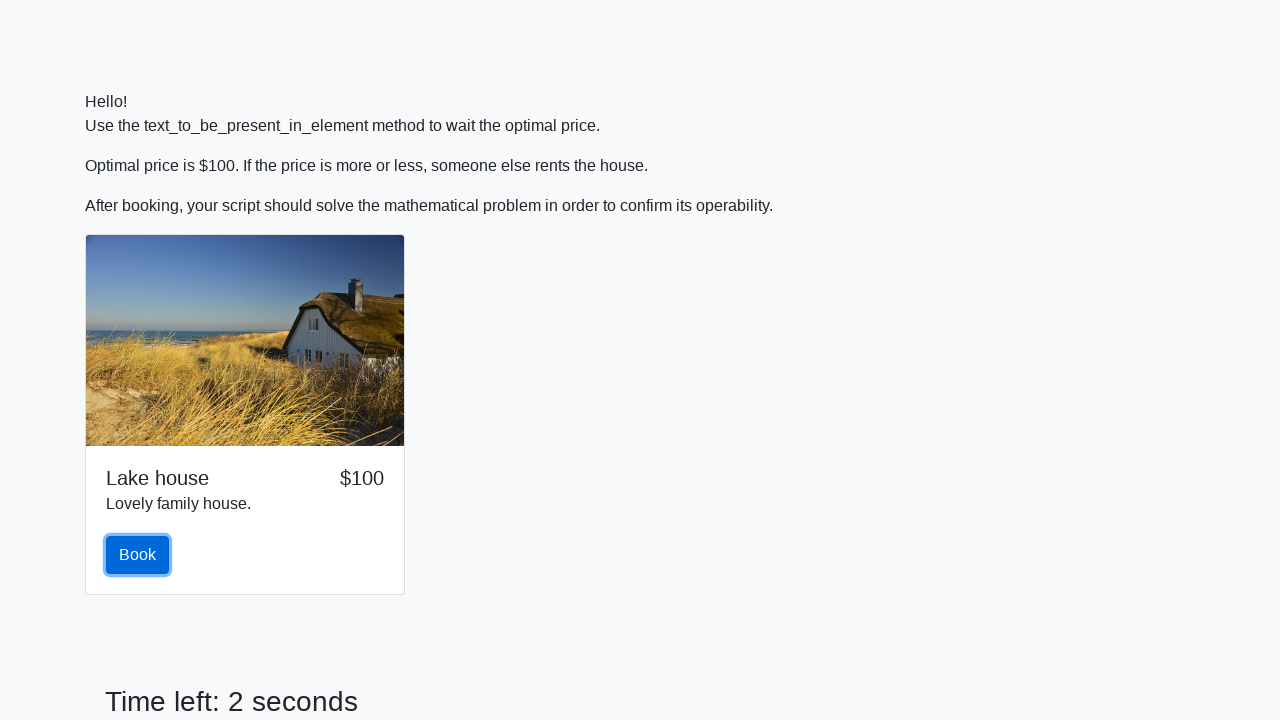

Calculated logarithm result: 2.4504532170951365
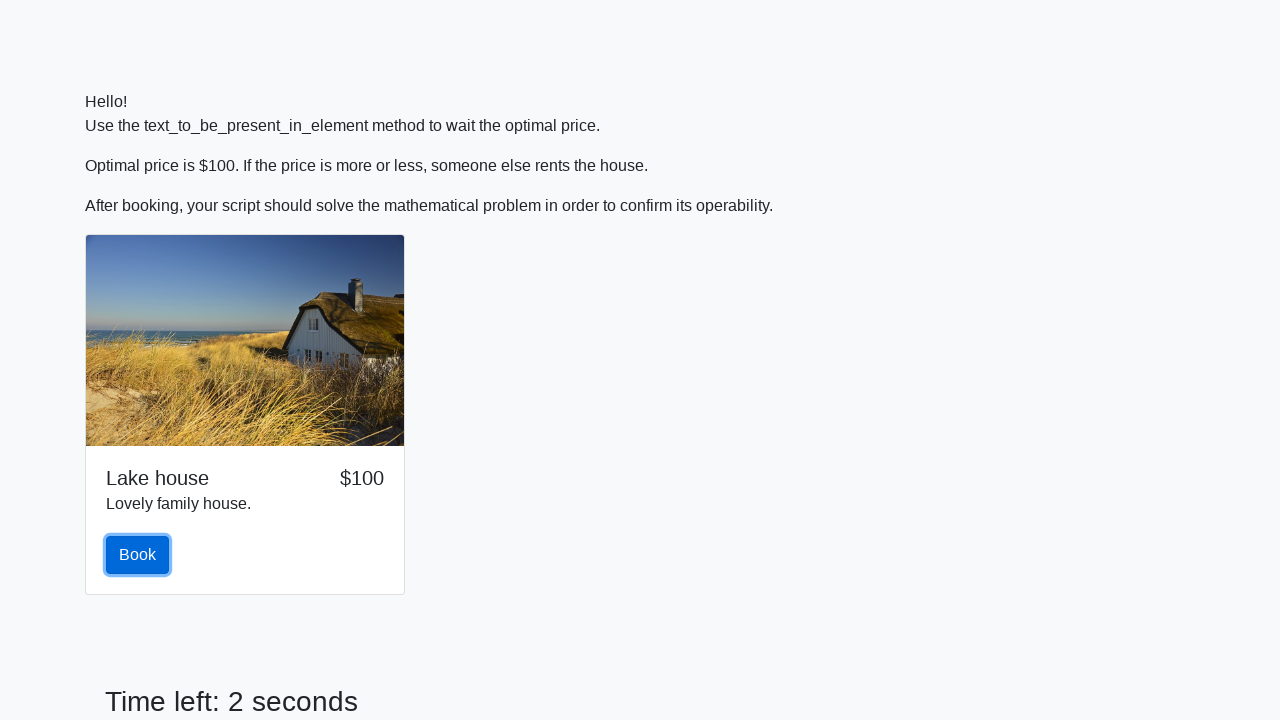

Filled answer field with calculated value: 2.4504532170951365 on #answer
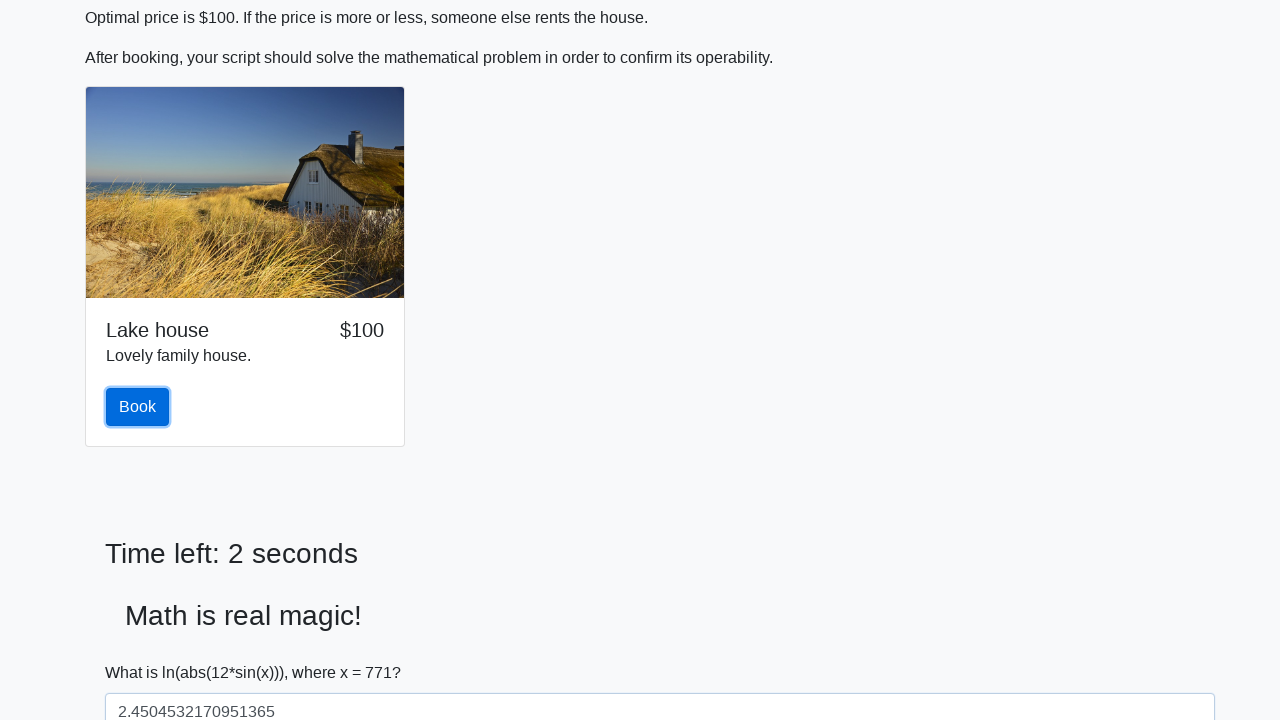

Clicked submit button to solve the problem at (143, 651) on #solve
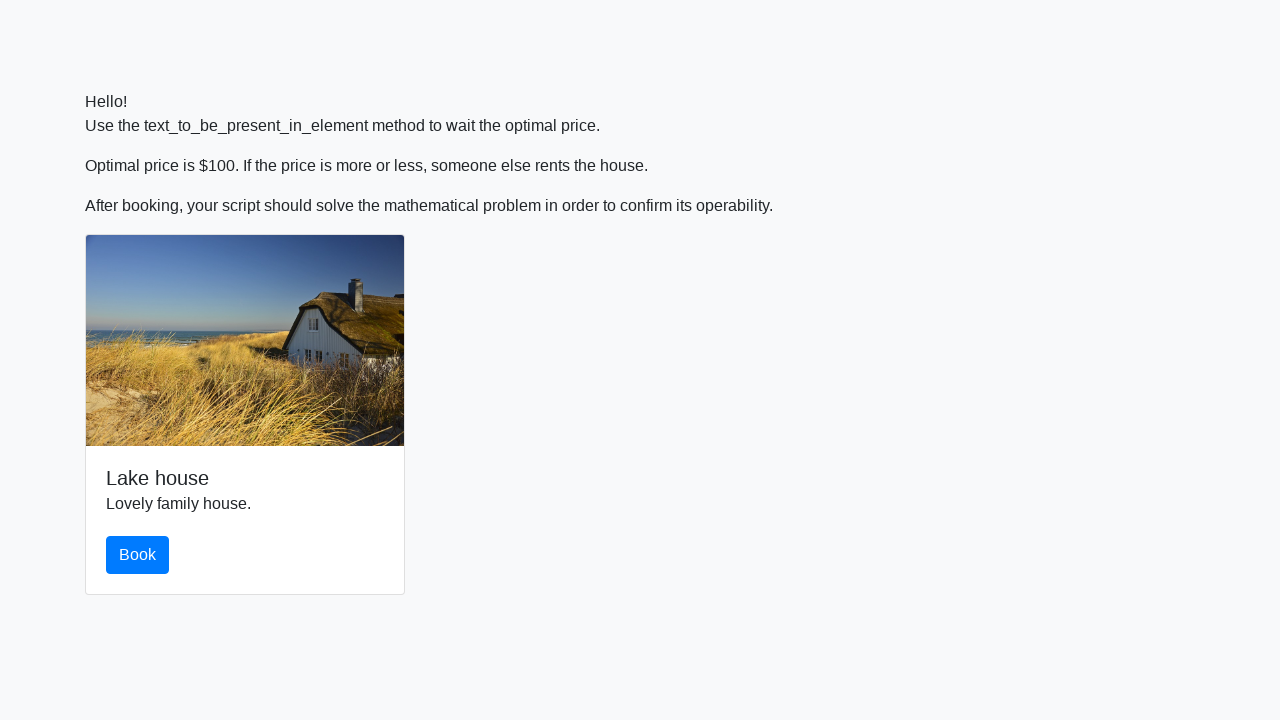

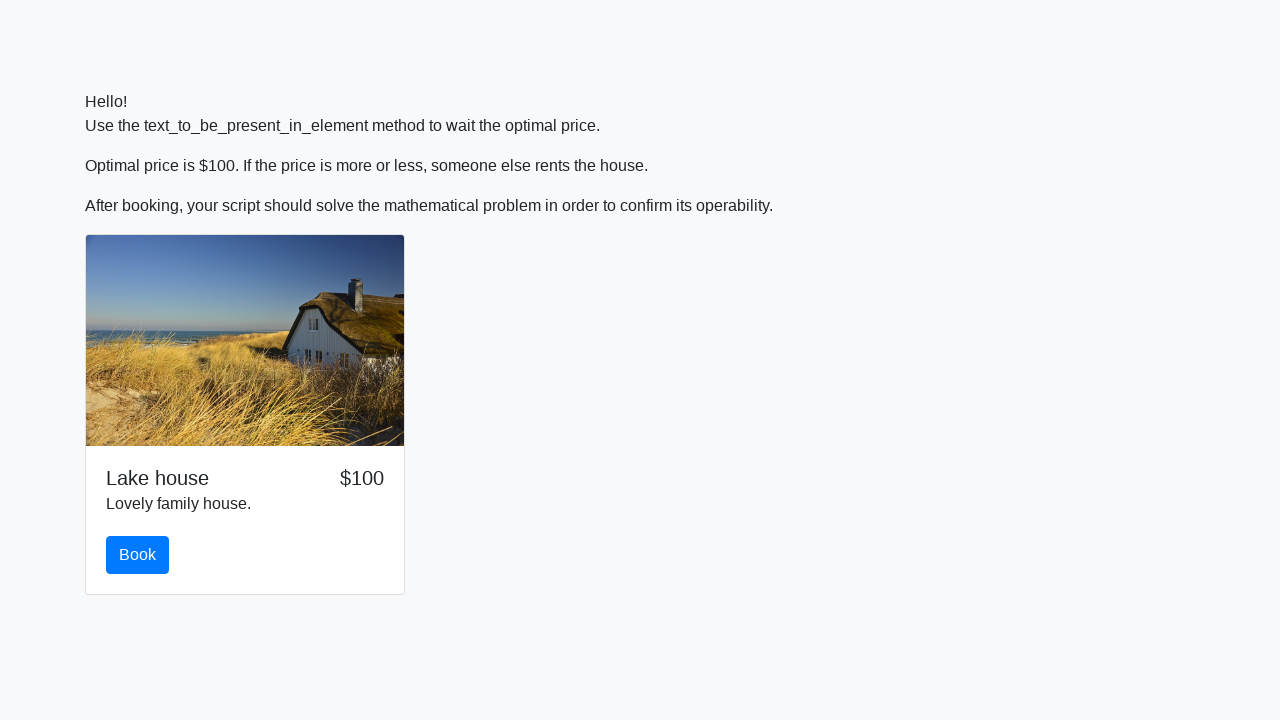